Tests dynamic content loading by clicking a Start button and waiting for hidden content to become visible

Starting URL: https://the-internet.herokuapp.com/dynamic_loading/1

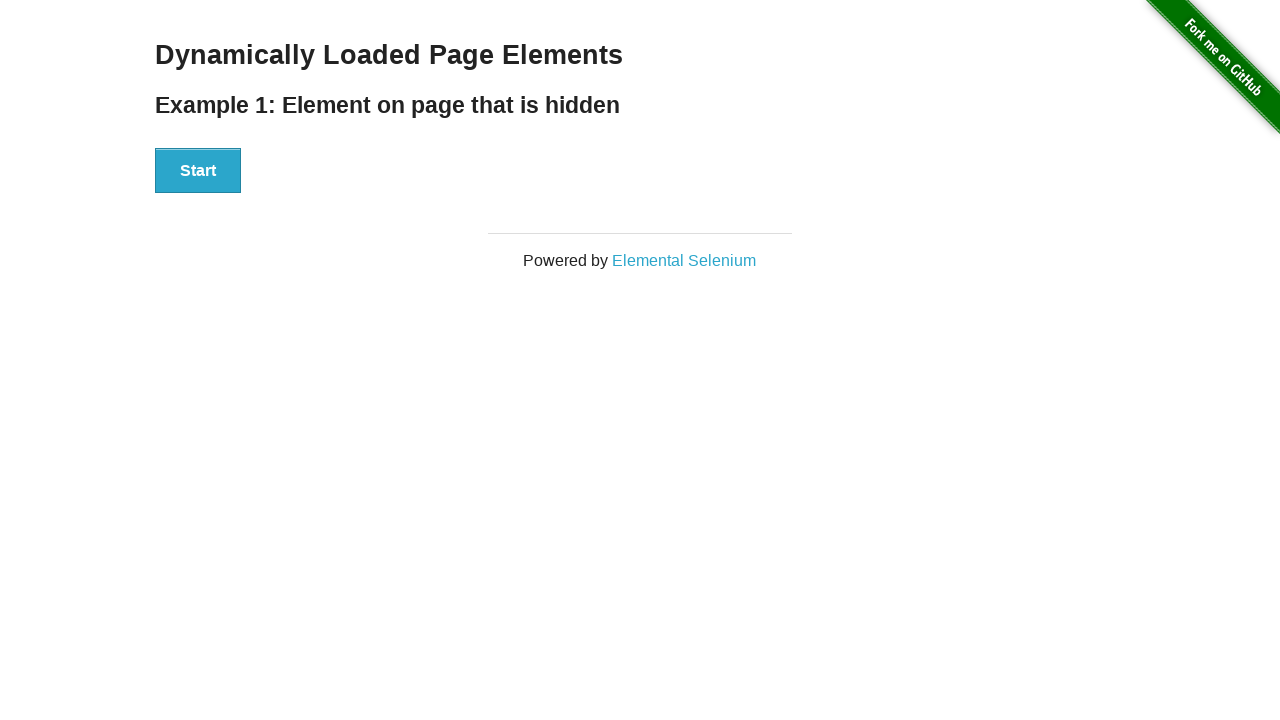

Clicked Start button to trigger dynamic content loading at (198, 171) on xpath=//button[text()='Start']
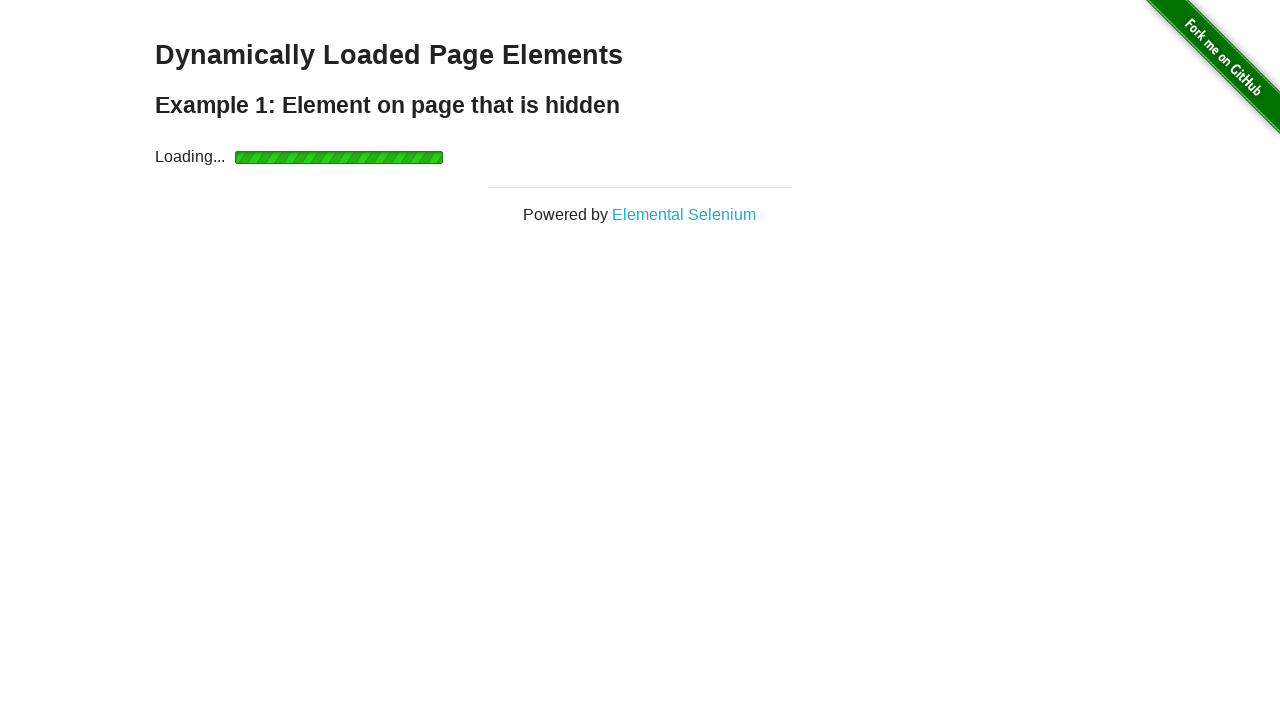

Waited for dynamically loaded 'Hello World!' content to become visible
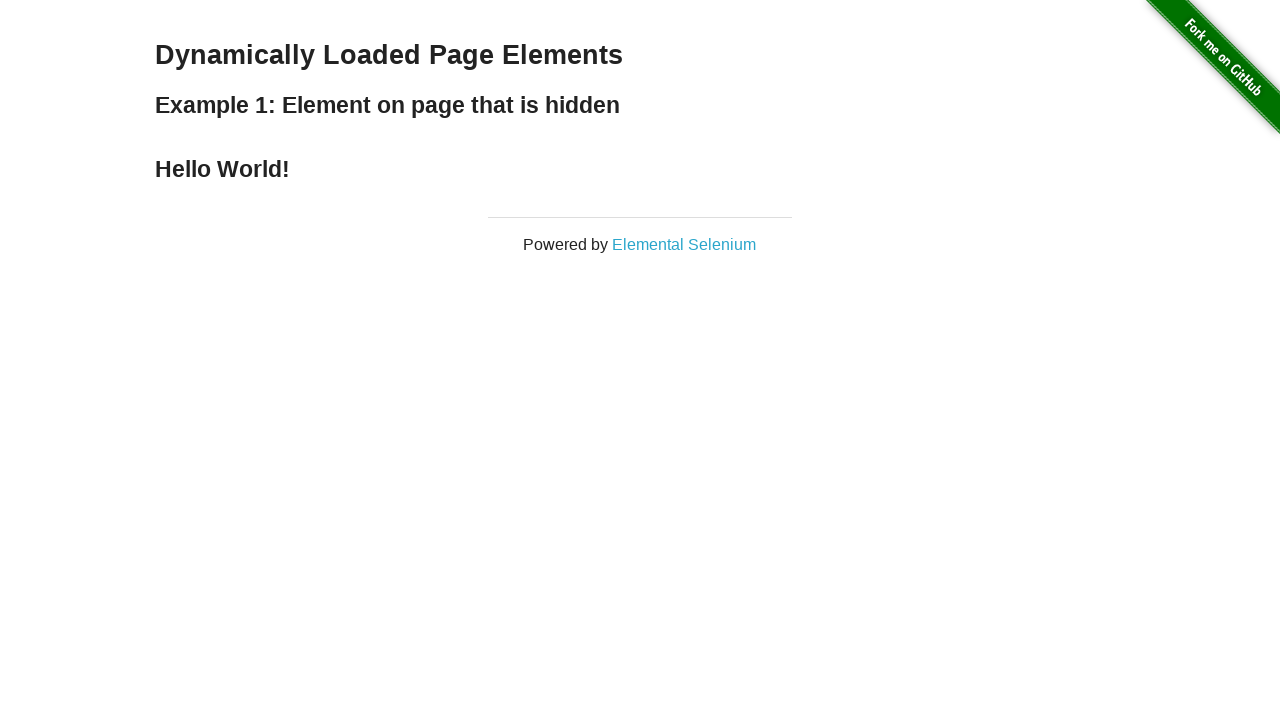

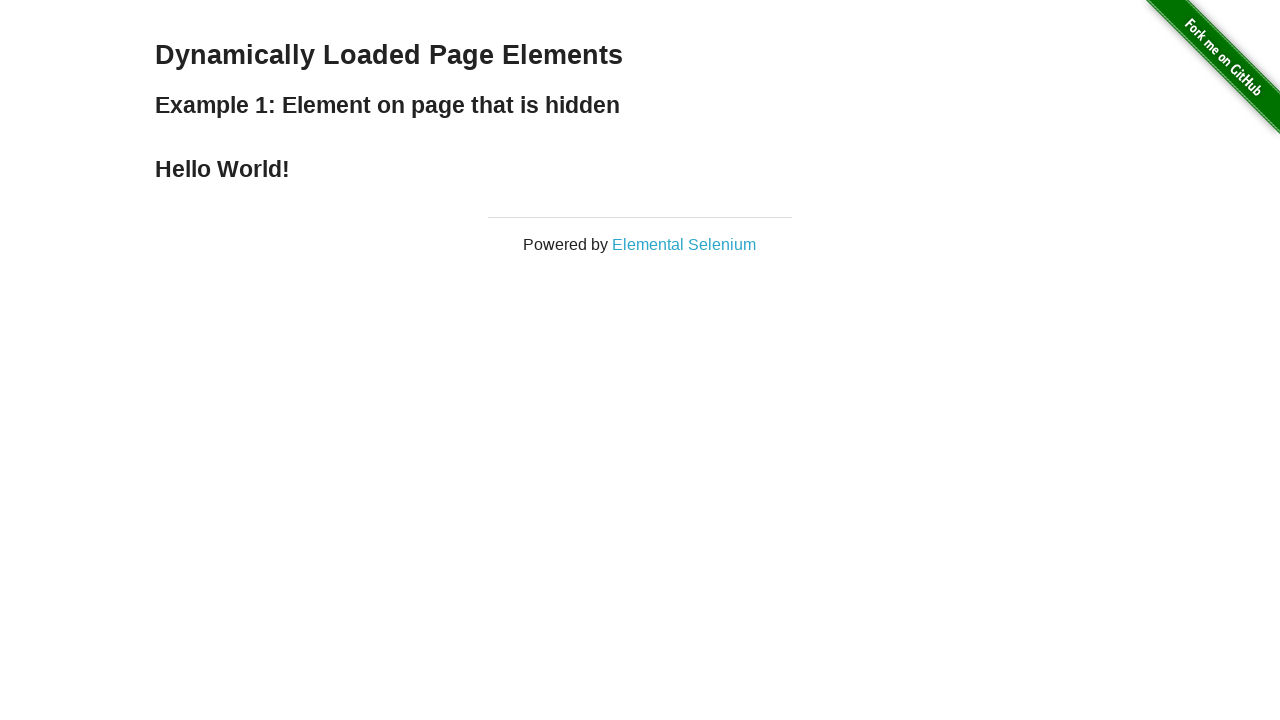